Tests navigation by clicking a link on the Selenium web form demo page

Starting URL: https://www.selenium.dev/selenium/web/web-form.html

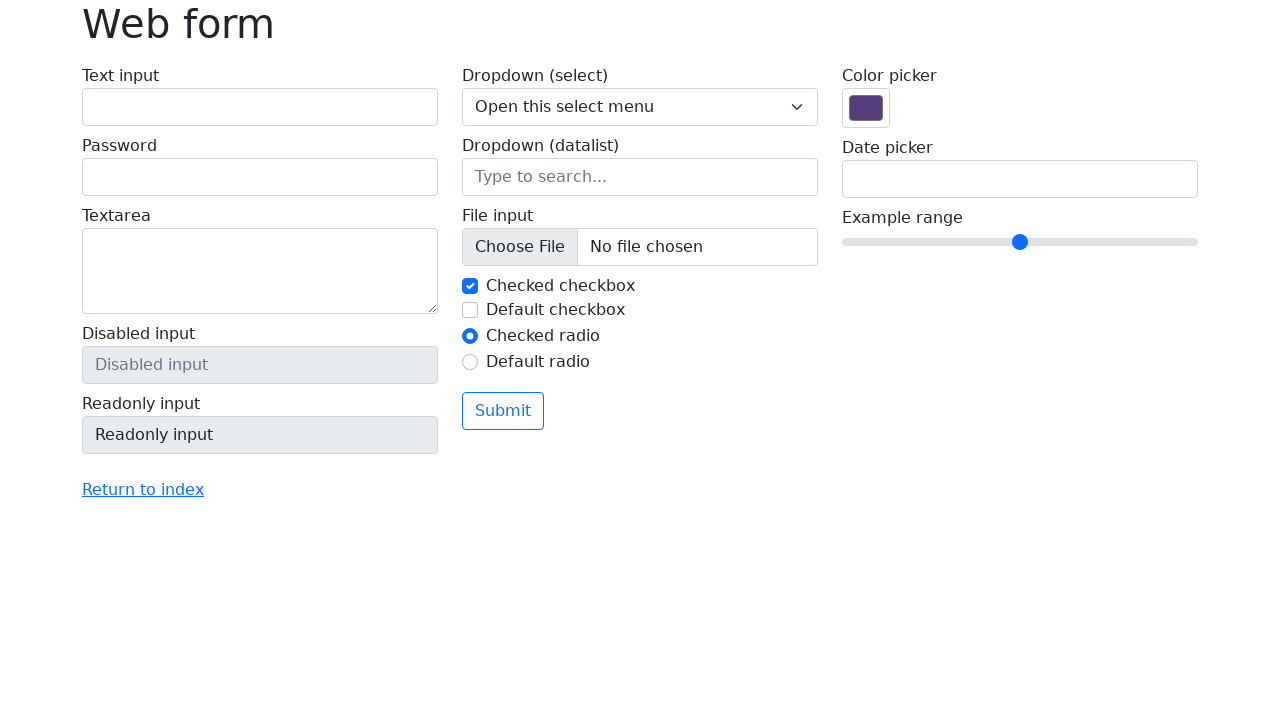

Clicked 'Return to index' navigation link at (143, 490) on a:has-text('Return to index')
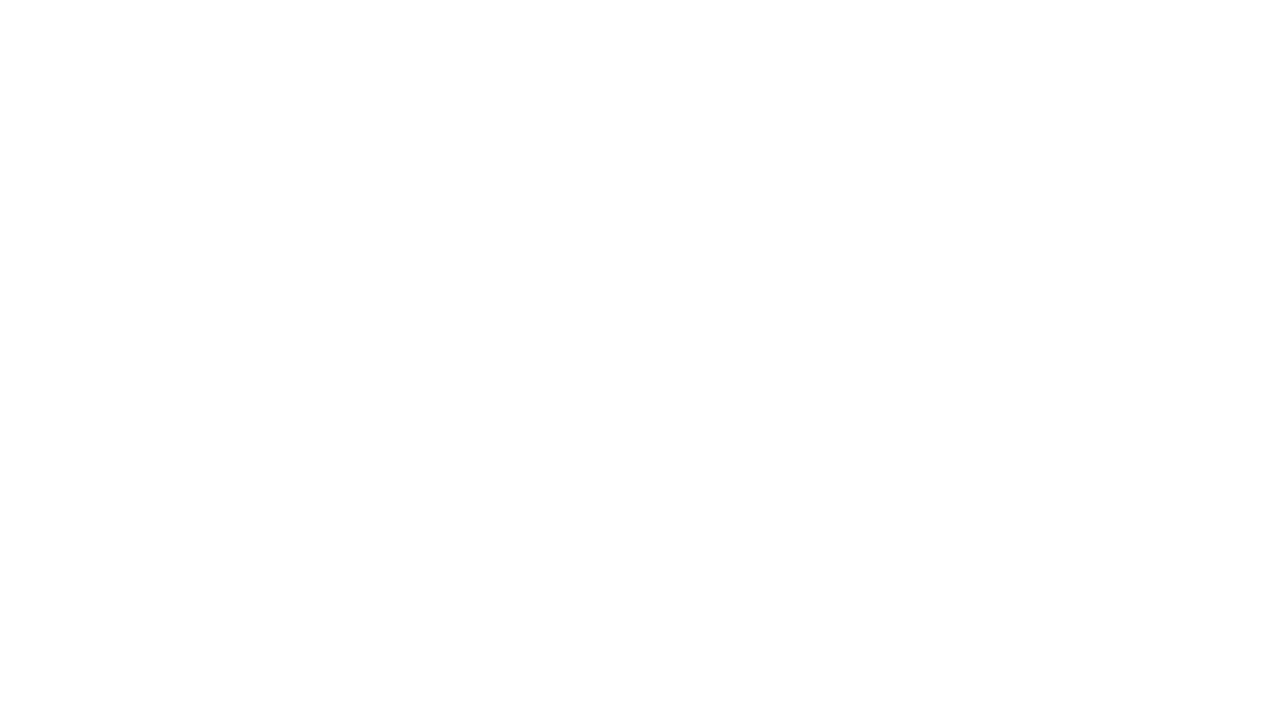

Page navigation completed and DOM content loaded
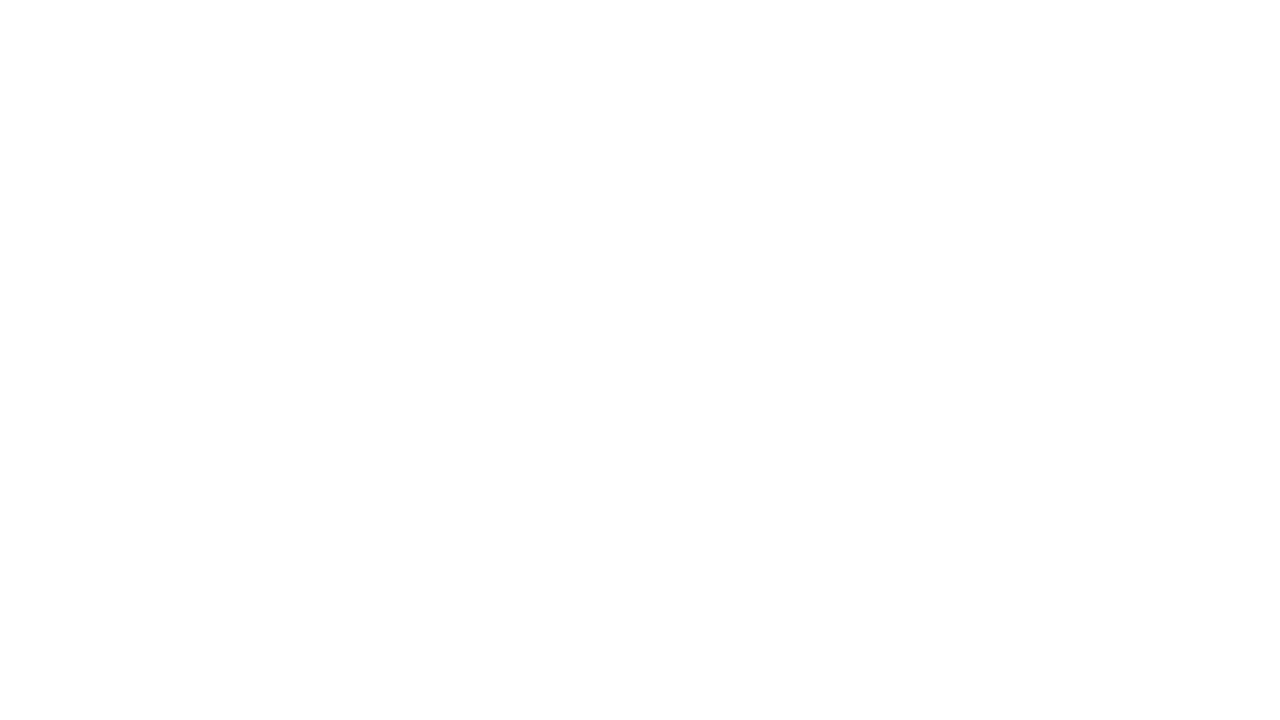

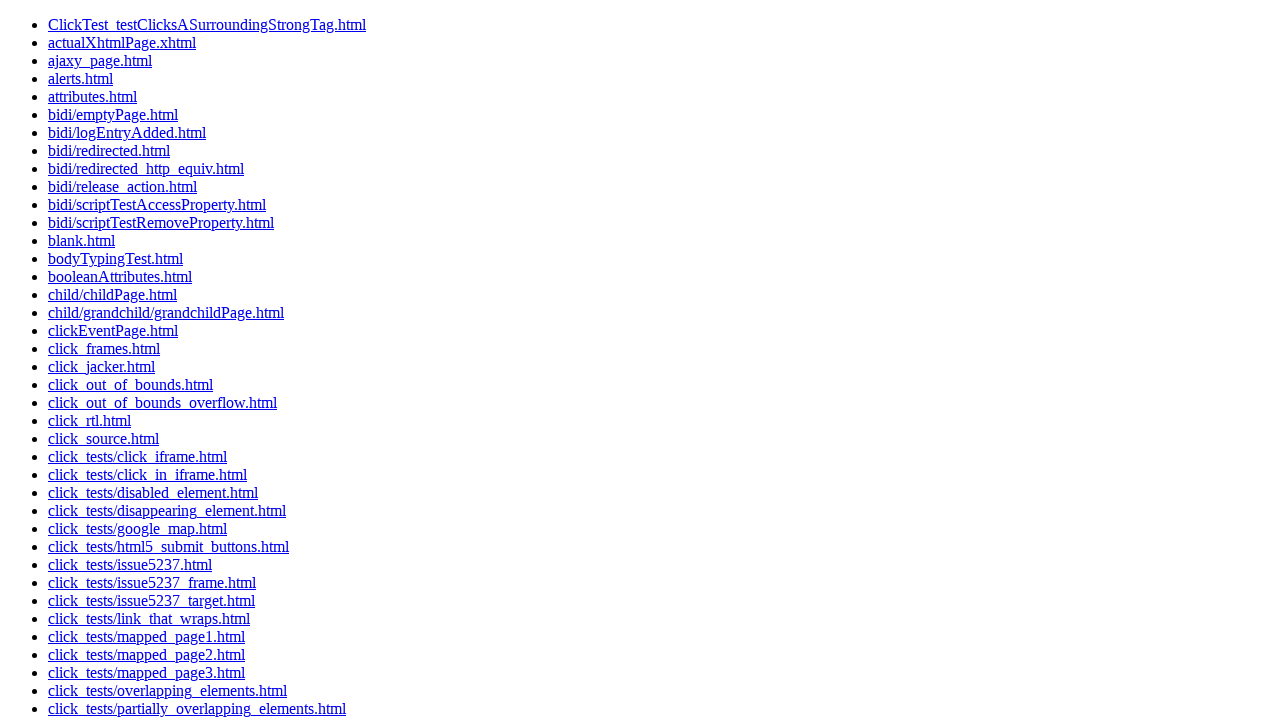